Tests that an error message appears when the password field contains fewer than 8 characters.

Starting URL: https://dashboard.melaka.app/register

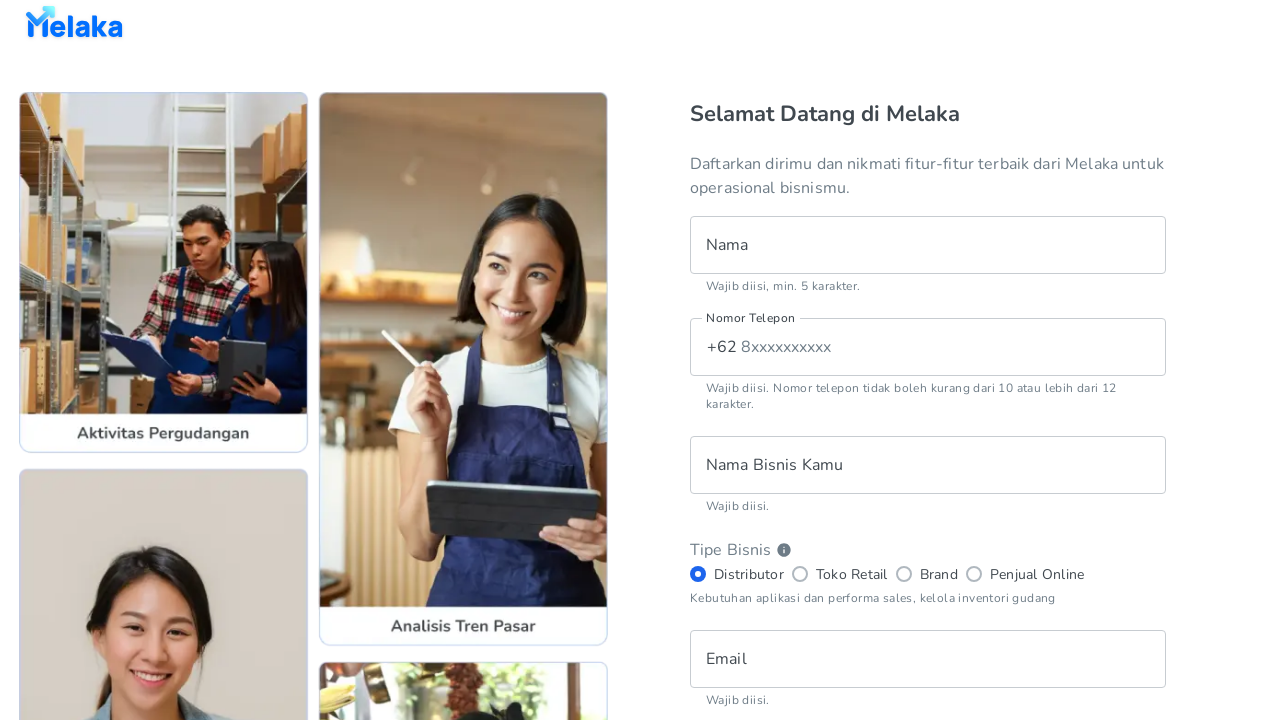

Filled password field with 'hehe22' (6 characters, less than required 8) on input[data-testid="register__text-field__password"]
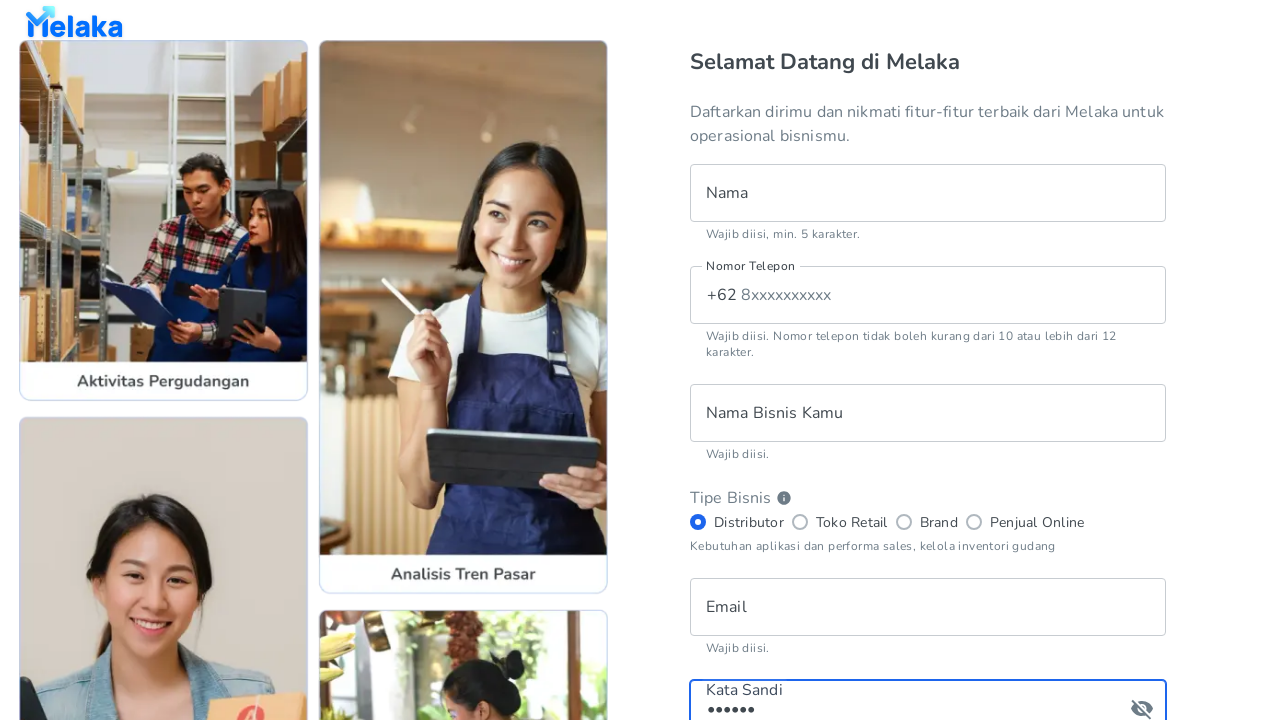

Clicked terms and conditions checkbox at (700, 502) on [data-testid="register__checkbox__tnc"]
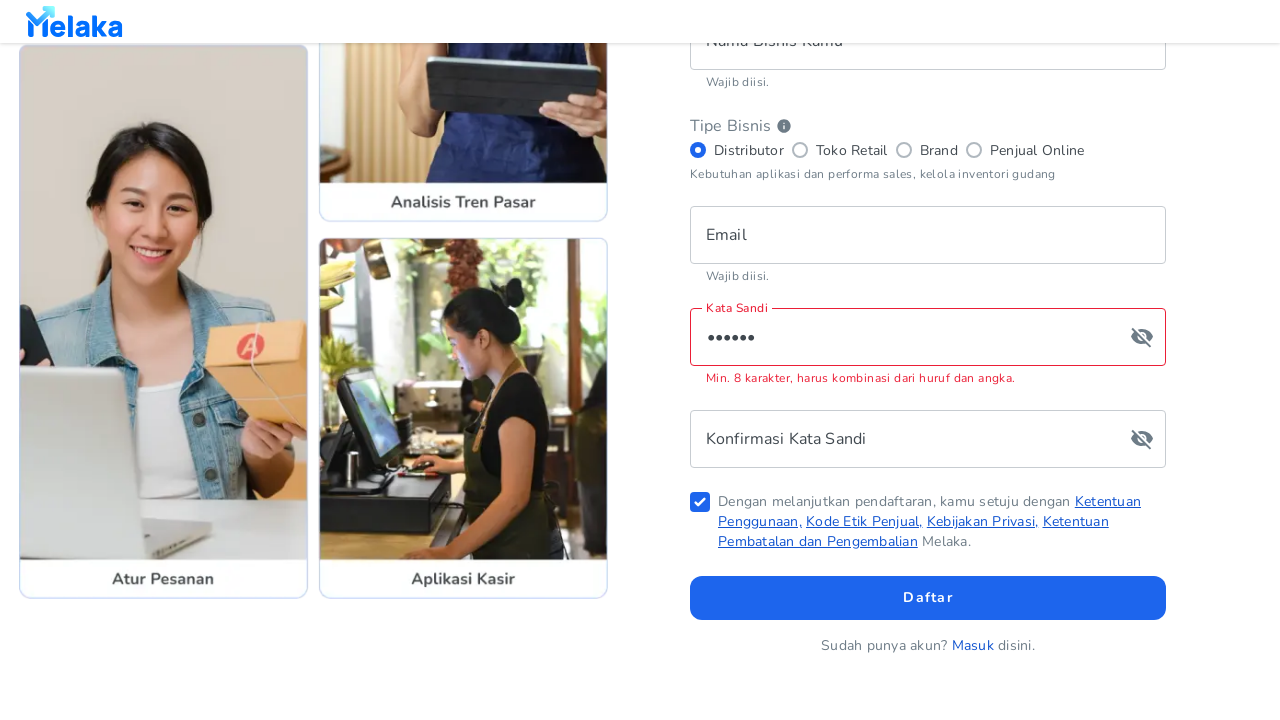

Clicked sign up button to trigger password validation at (928, 598) on [data-testid="register__button__sign-up"]
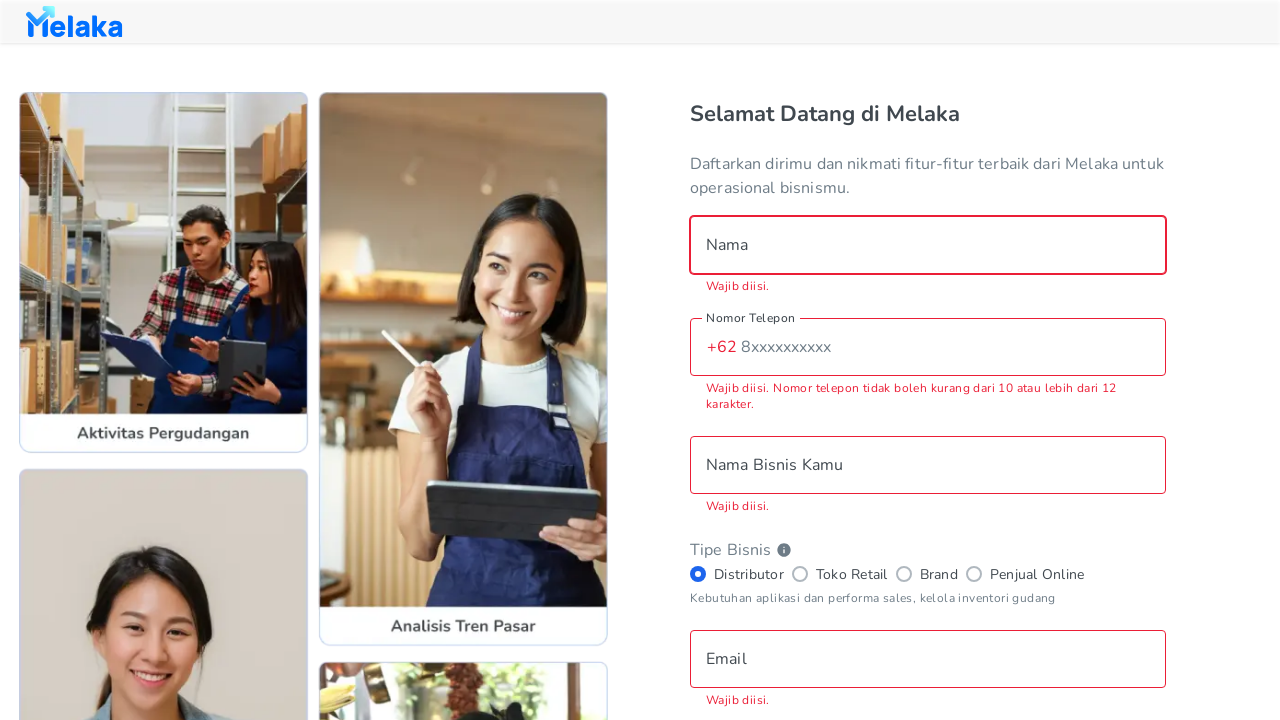

Error message appeared for password field (less than 8 characters)
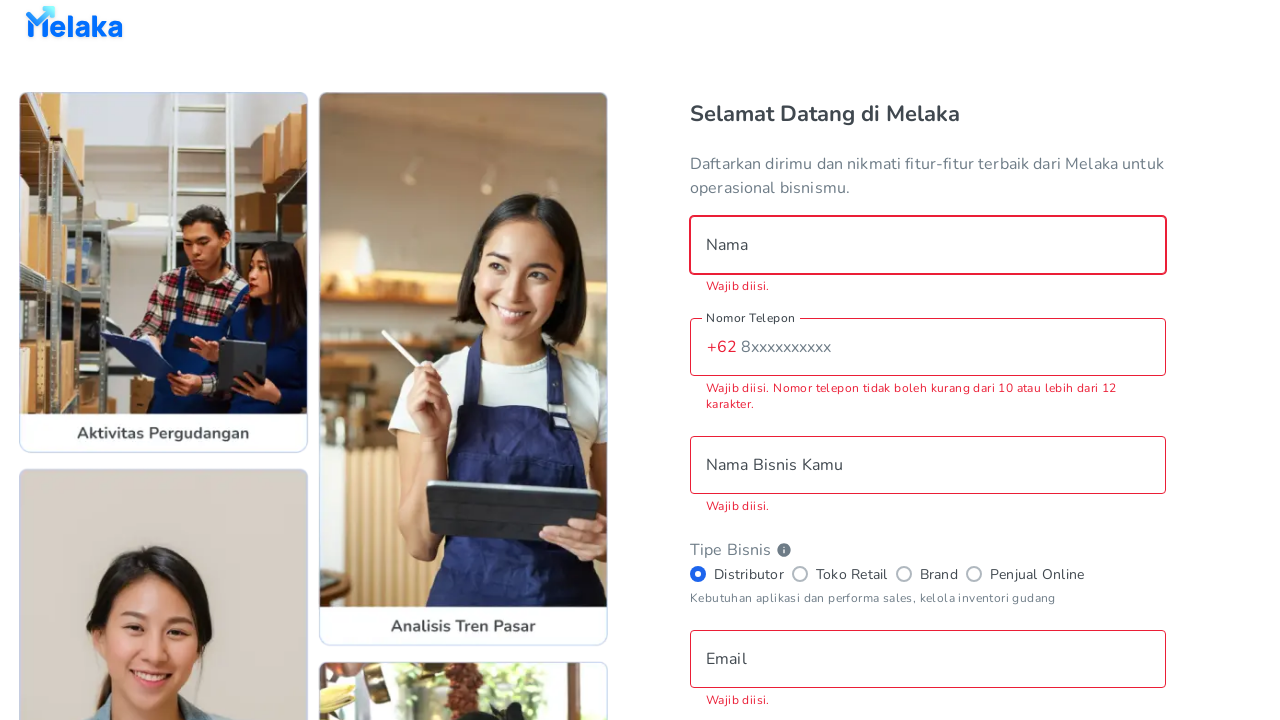

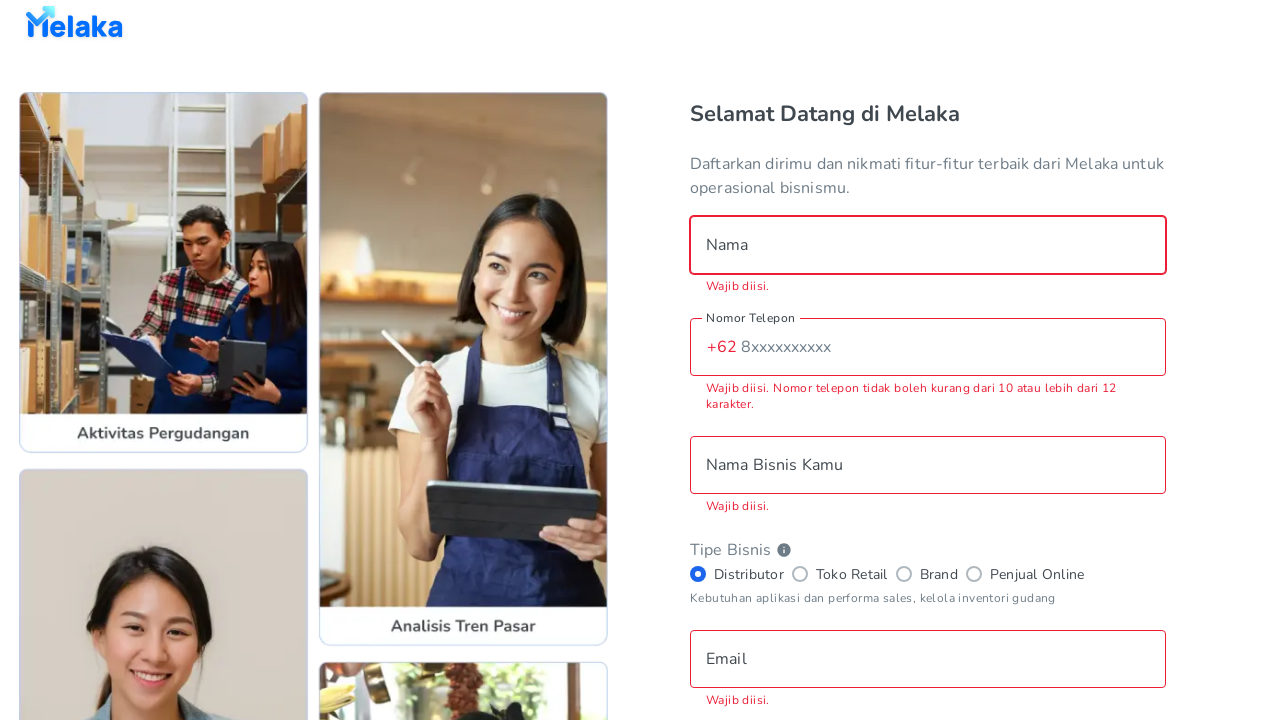